Navigates to JEPX spot market page, selects a specific date using the calendar picker, clicks the 'All Areas' checkbox to select all regions, and switches from graph view to table view.

Starting URL: https://www.jepx.jp/electricpower/market-data/spot/

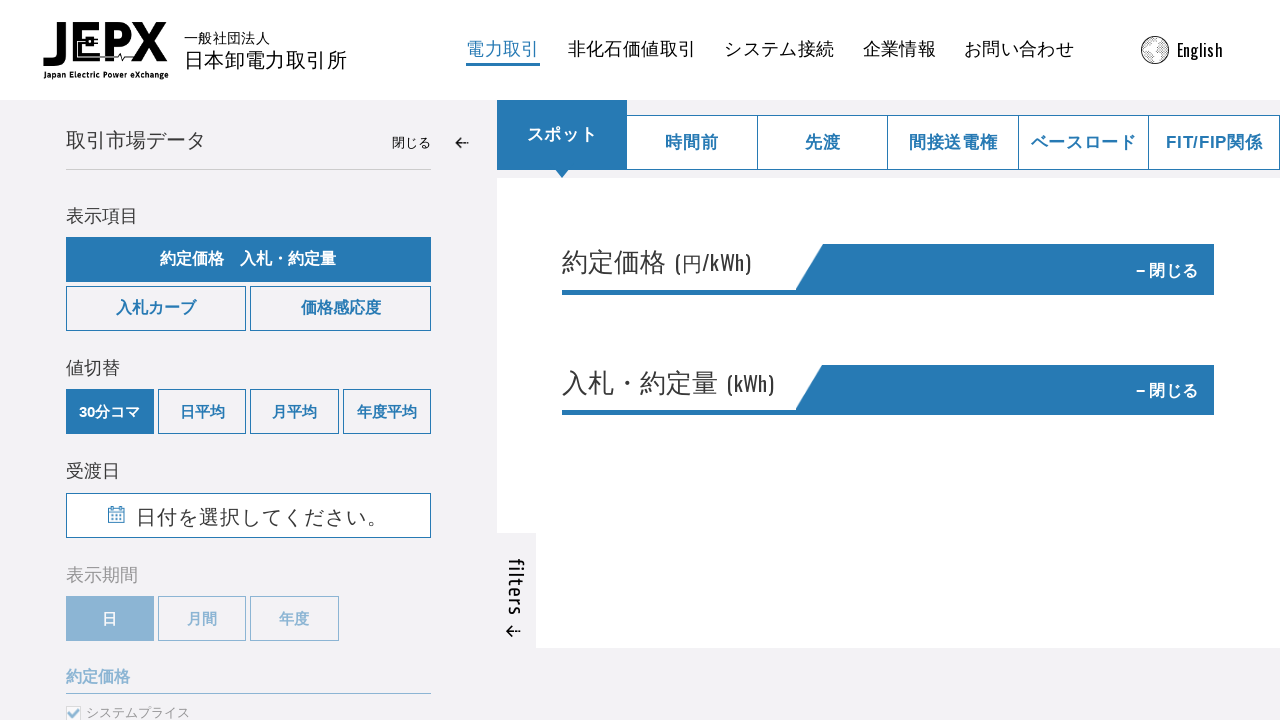

Navigated to JEPX spot market page
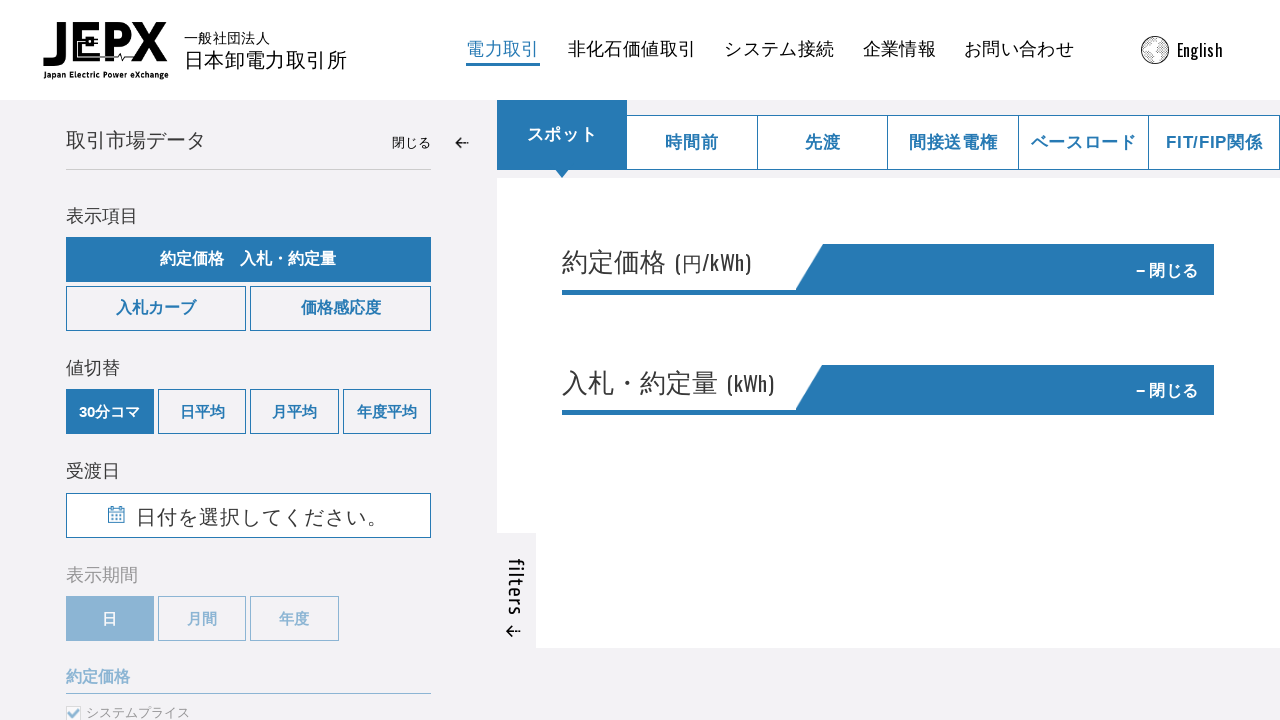

Clicked calendar button to open date picker at (248, 515) on #button--calender-show
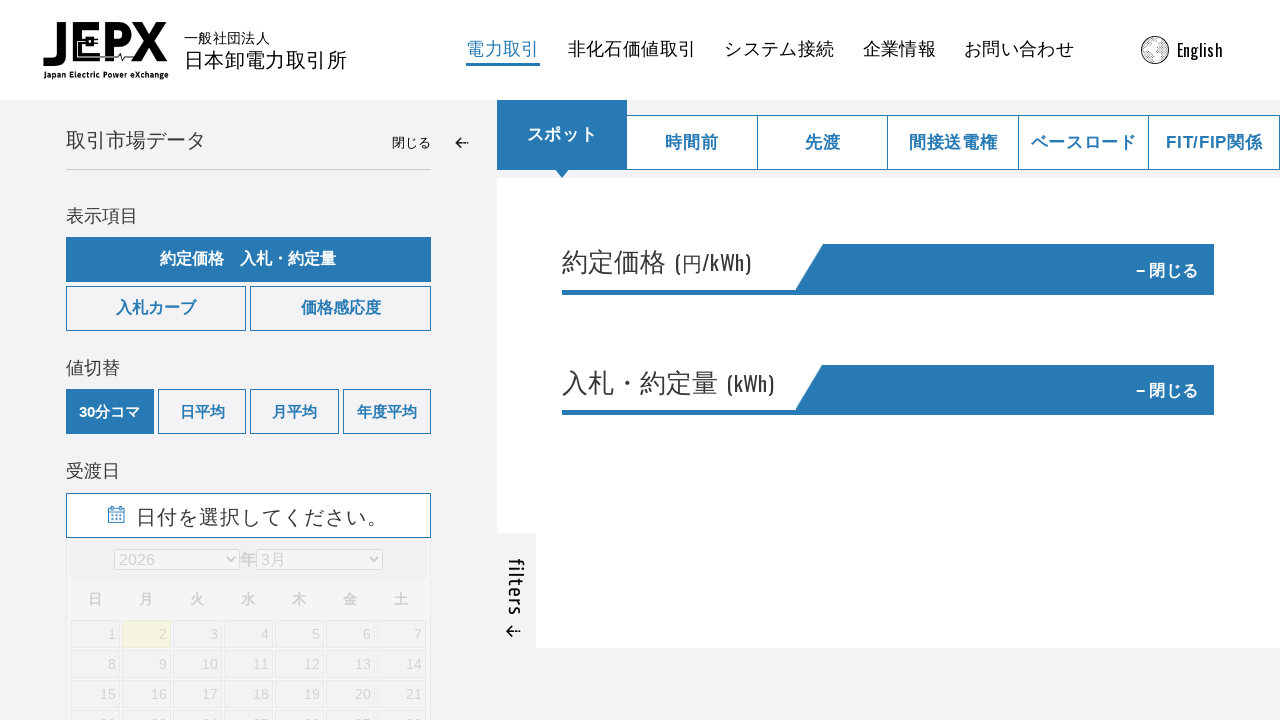

Selected year 2024 from dropdown on .ui-datepicker-year
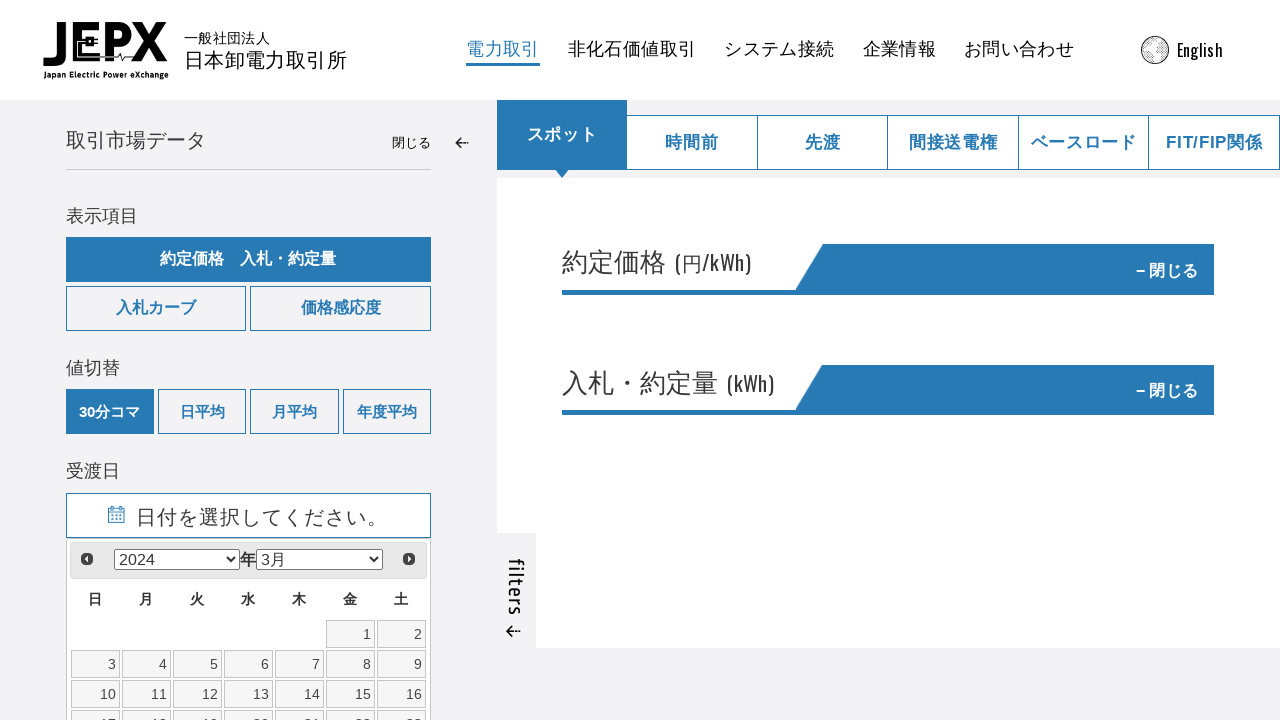

Selected March from month dropdown on .ui-datepicker-month
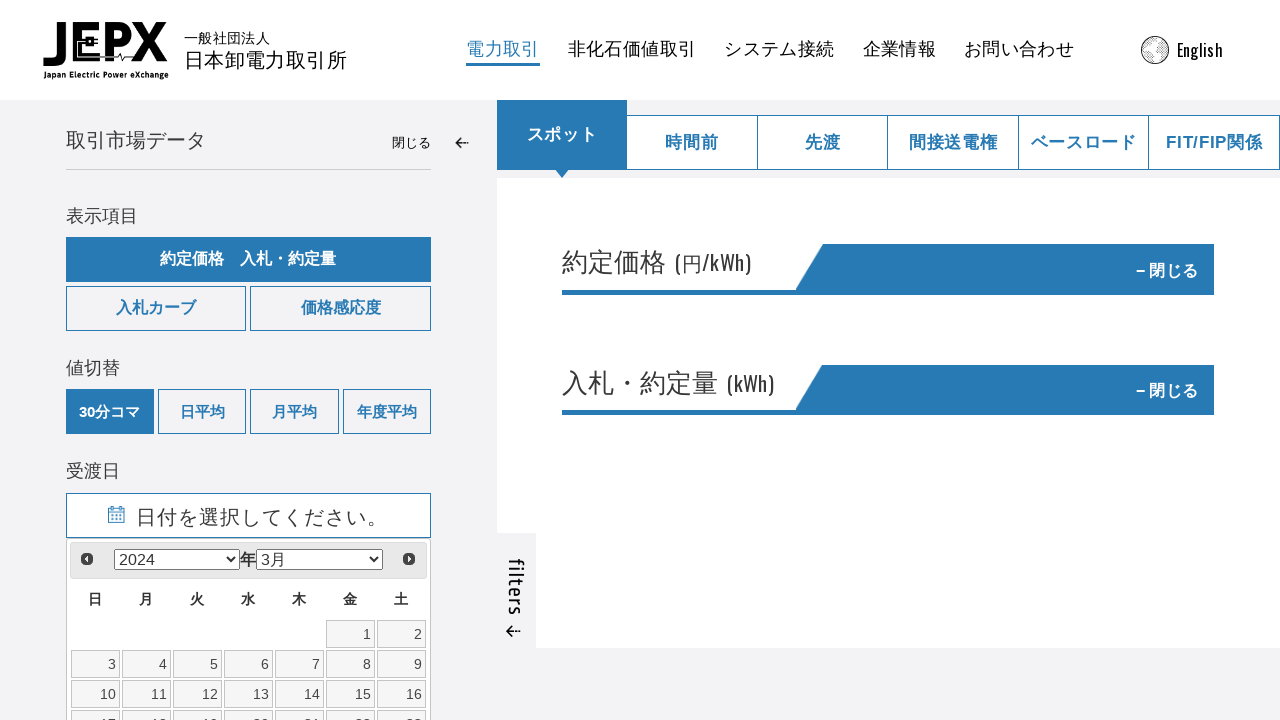

Clicked the 20th day to select the date at (248, 706) on a.ui-state-default[data-date='20']
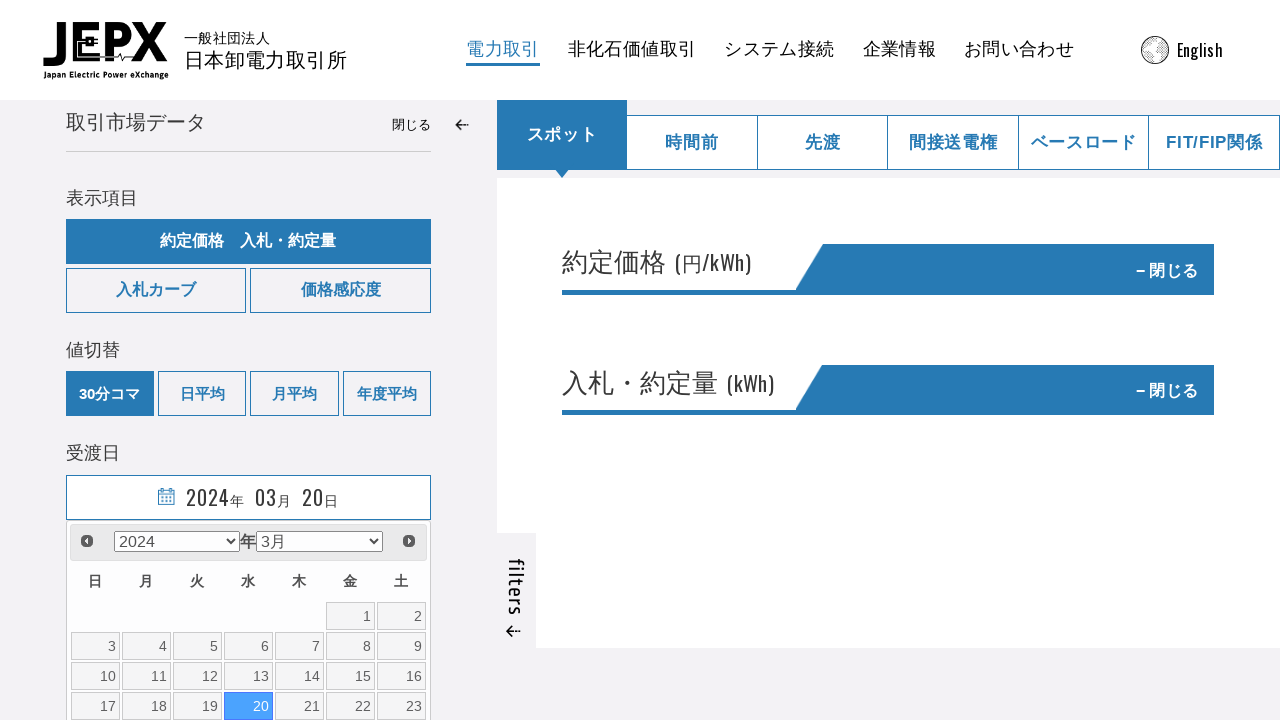

Waited for spot market data to load
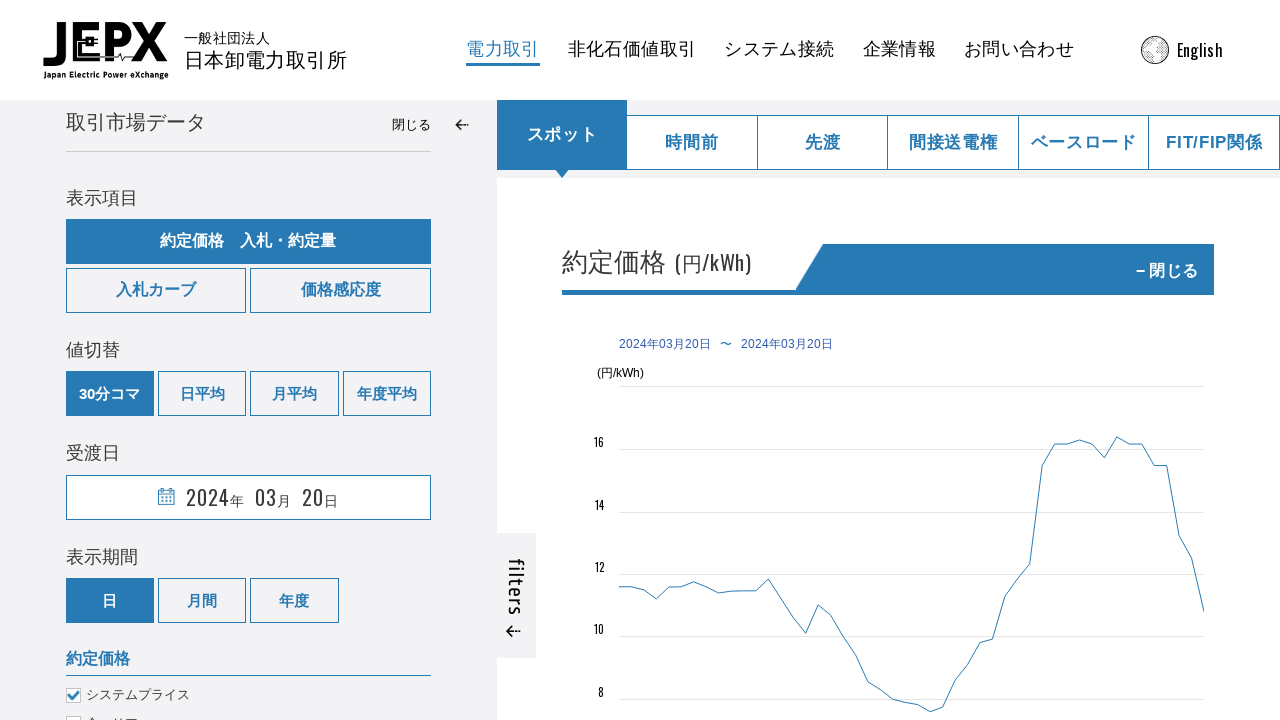

Clicked 'All Areas' checkbox to select all regions at (226, 711) on #checkbox-area--graph label[for='area_all']
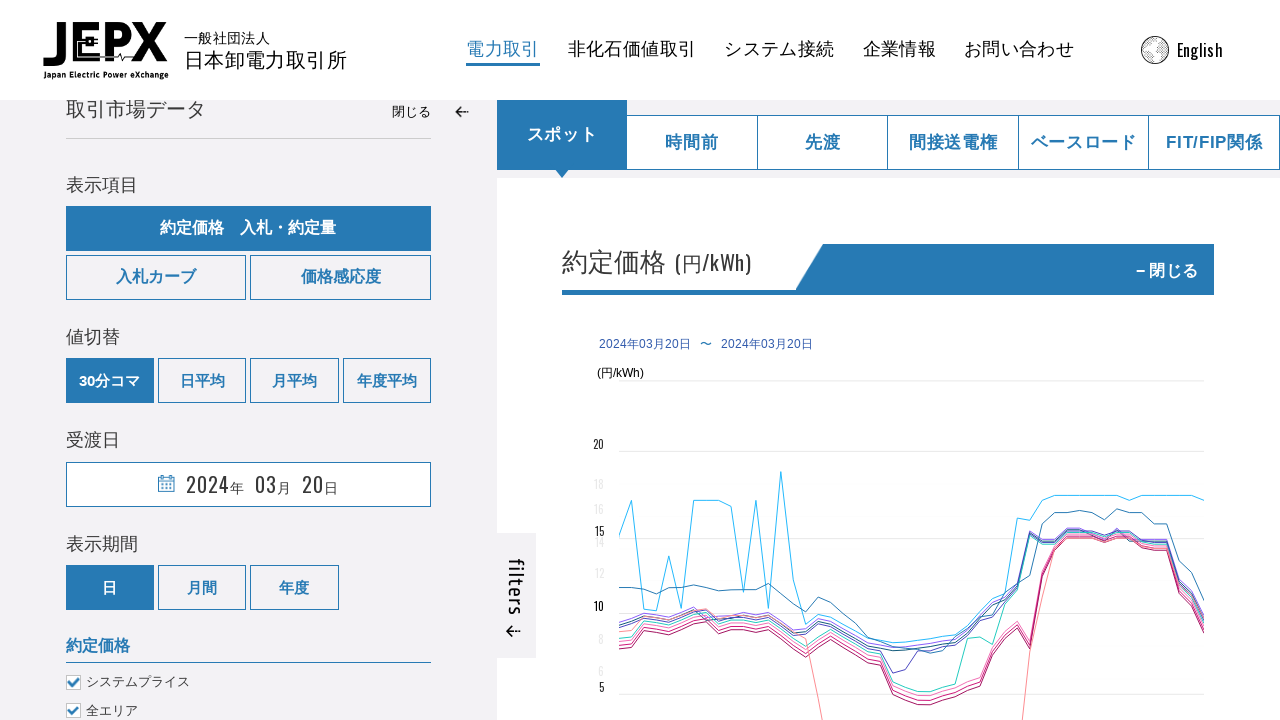

Switched from graph view to table view at (342, 466) on button[data-type='table']
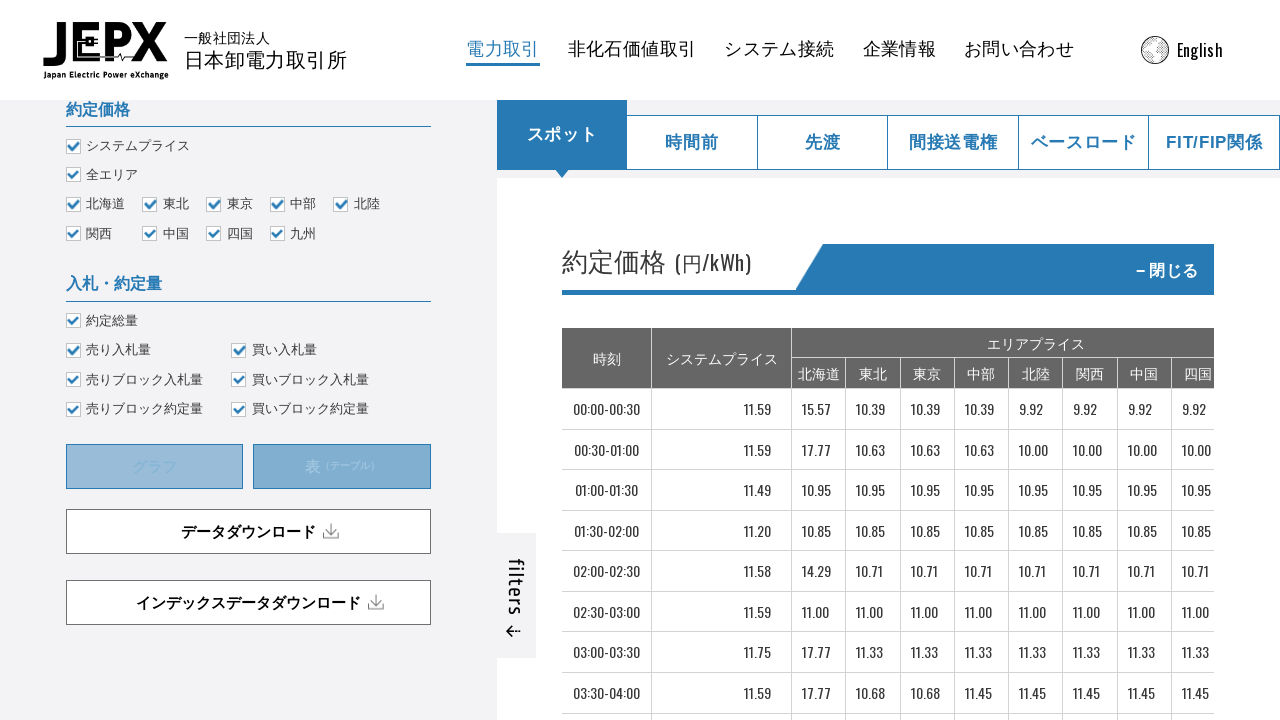

Waited for table view to render
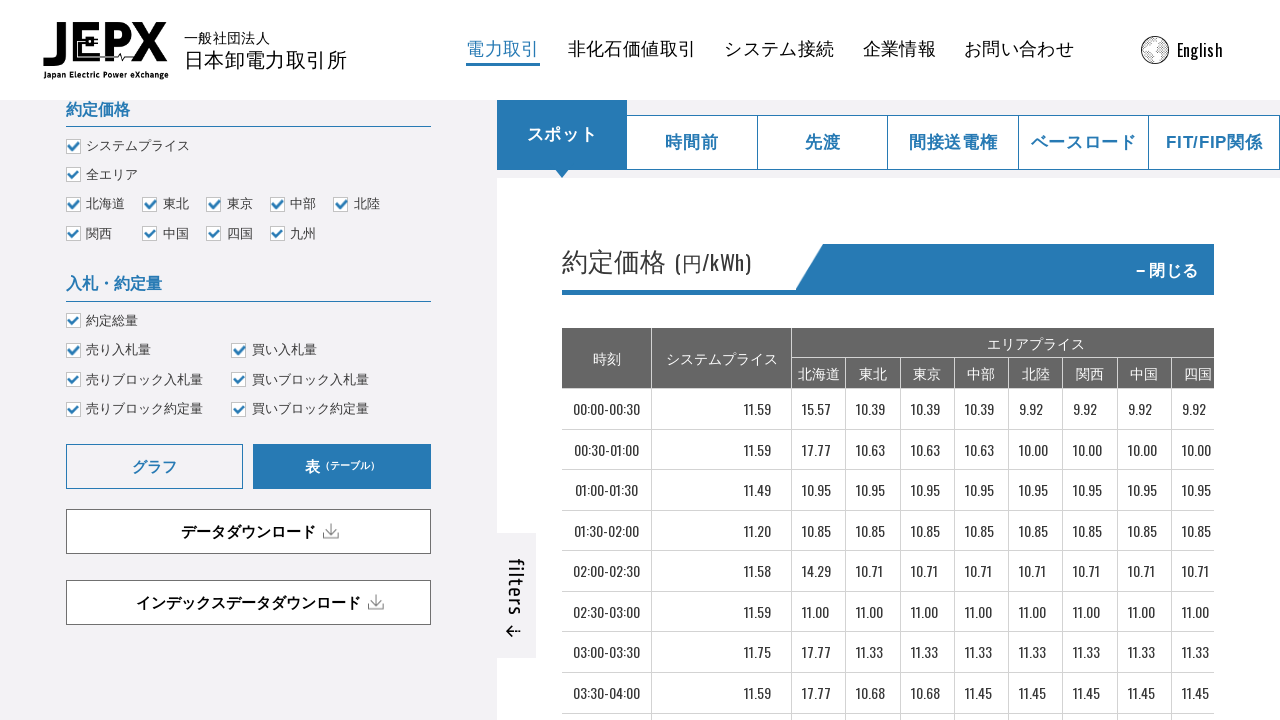

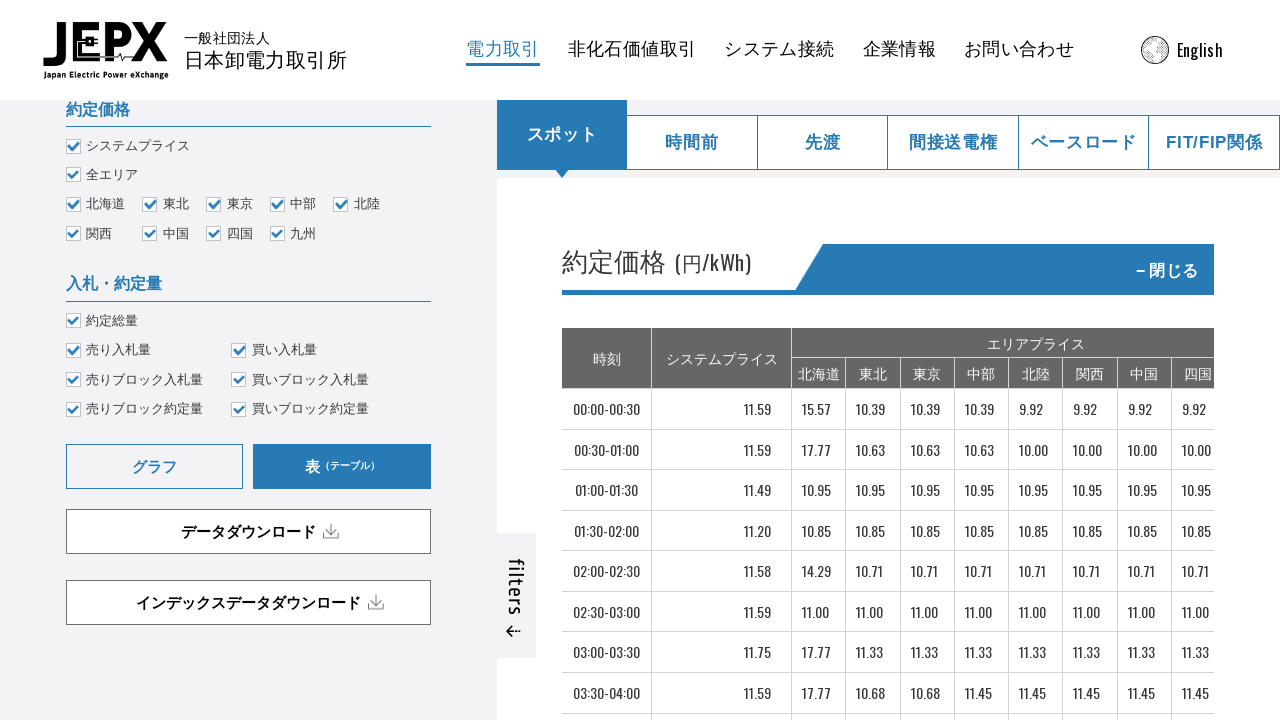